Tests static dropdown functionality by selecting options from a dropdown menu using index and visible text selection methods

Starting URL: https://the-internet.herokuapp.com/dropdown

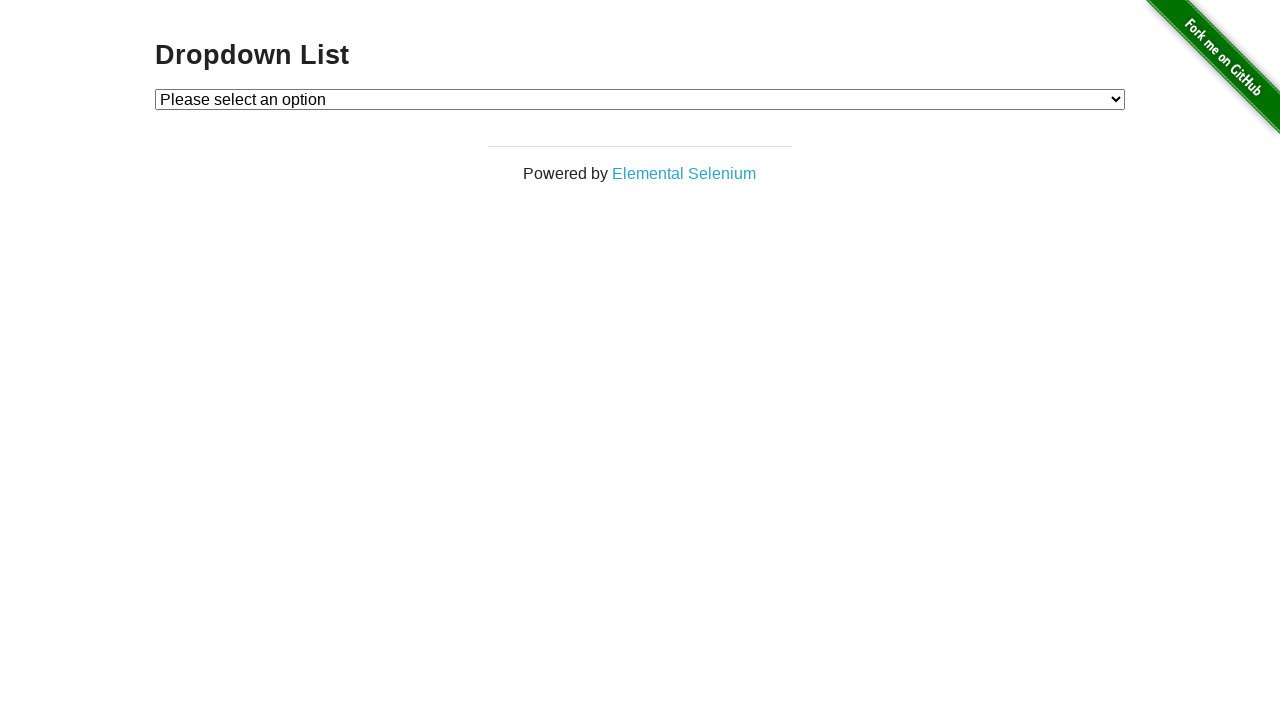

Selected dropdown option by index (Option 1) on select#dropdown
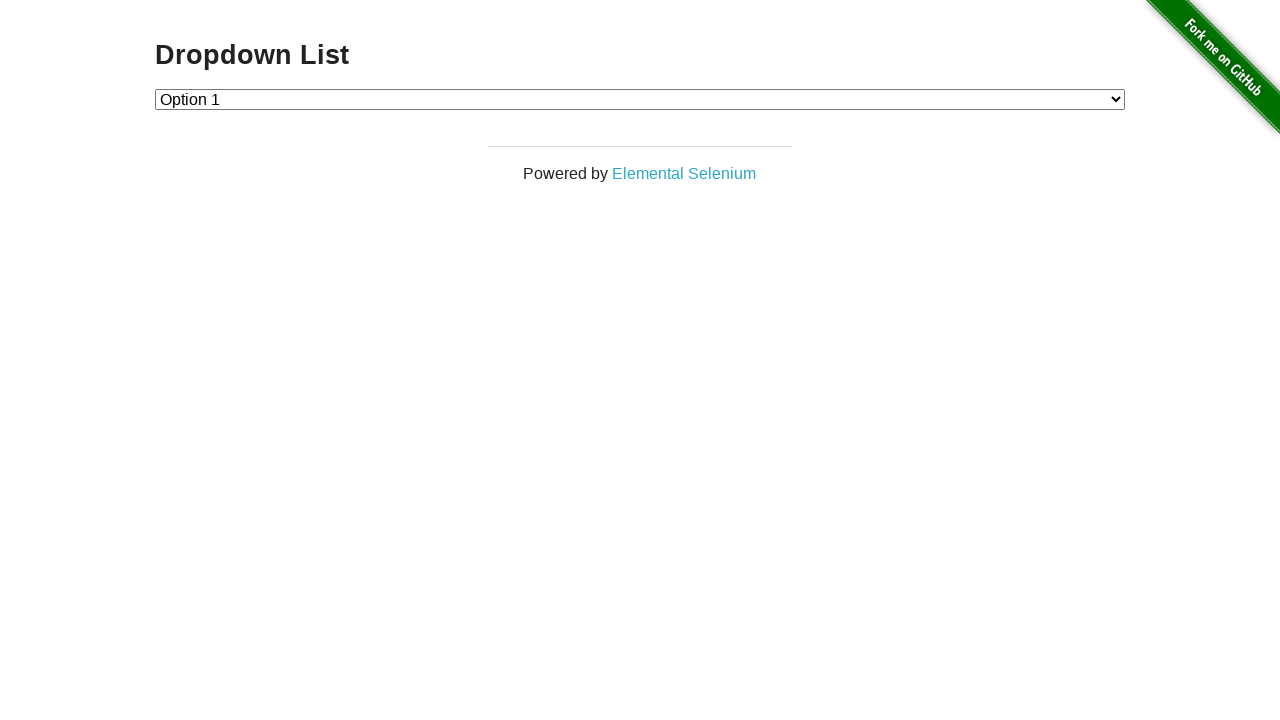

Selected dropdown option by visible text (Option 2) on select#dropdown
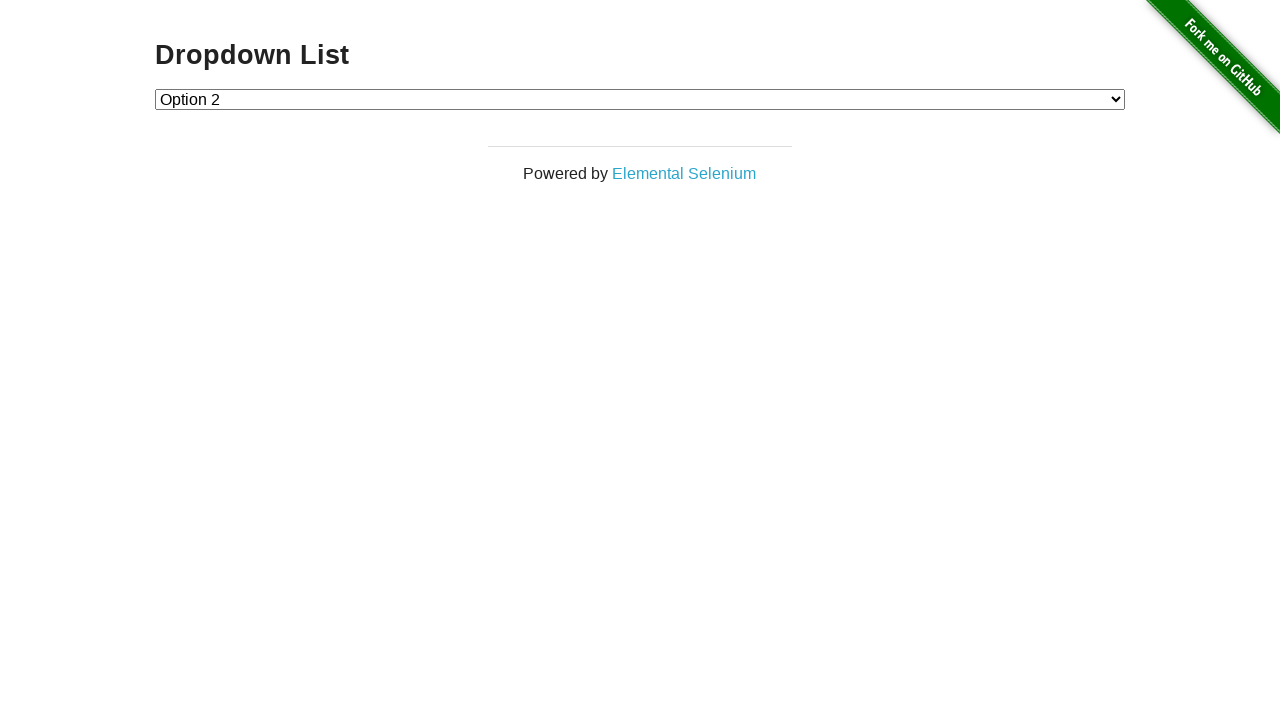

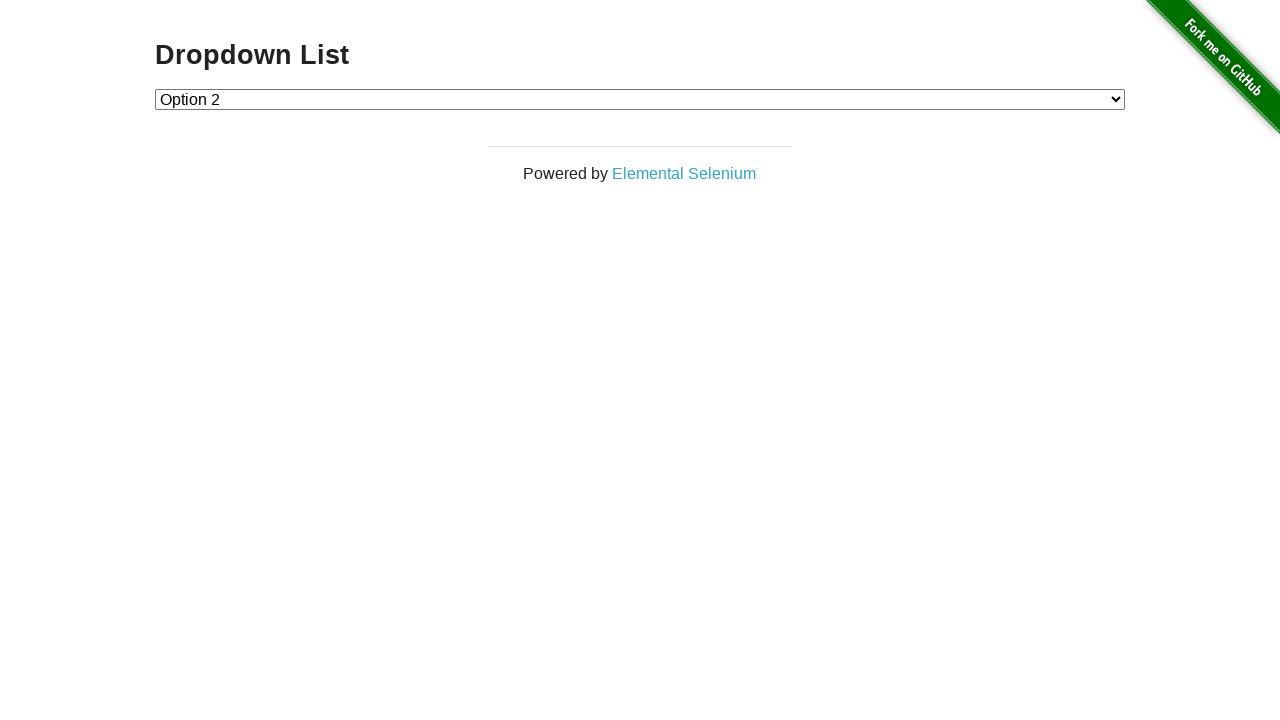